Tests that the Plato page loads correctly and clicking the GitHub icon link navigates to GitHub

Starting URL: http://plato.yoavram.com

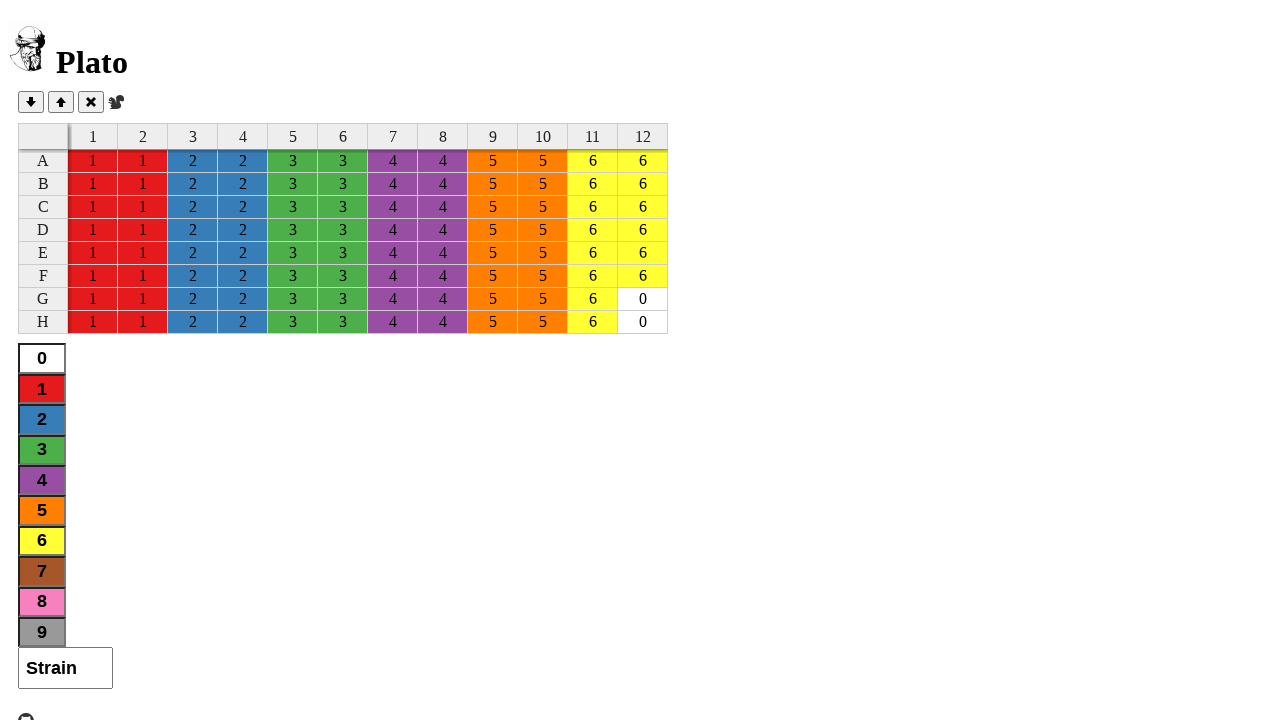

Verified page title contains 'Plato'
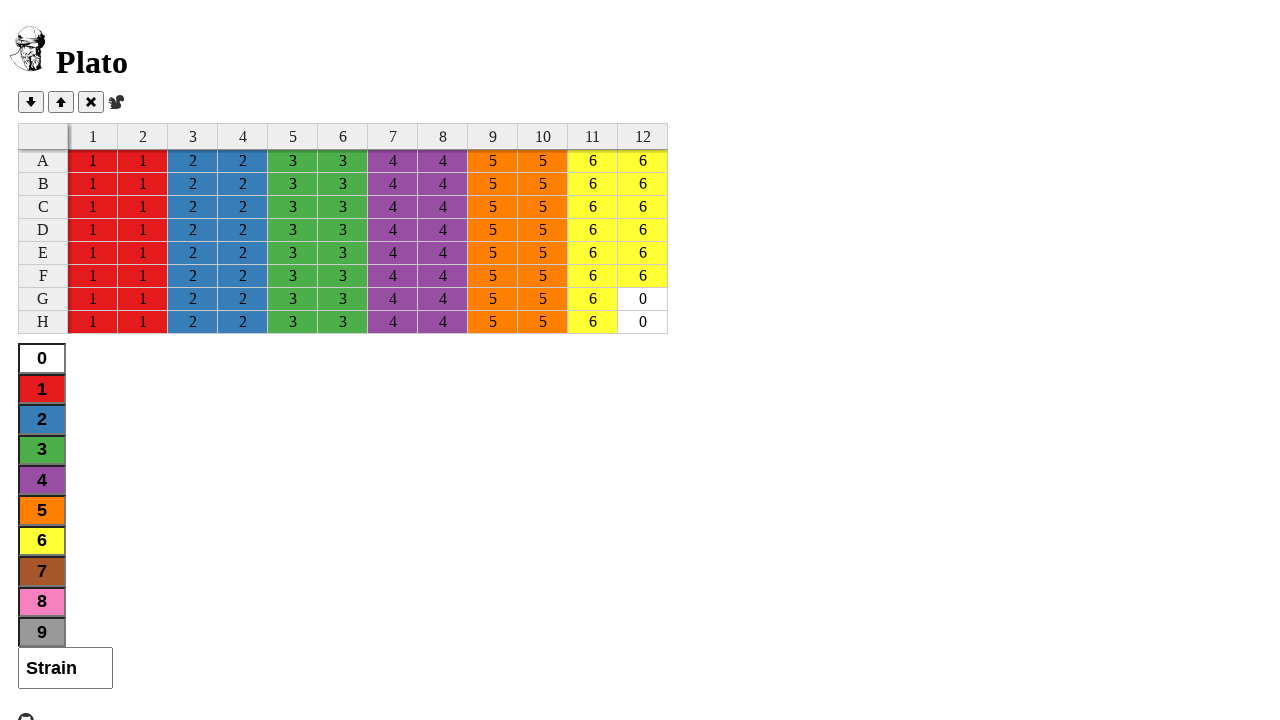

Clicked GitHub icon link at (26, 712) on .octicon-mark-github
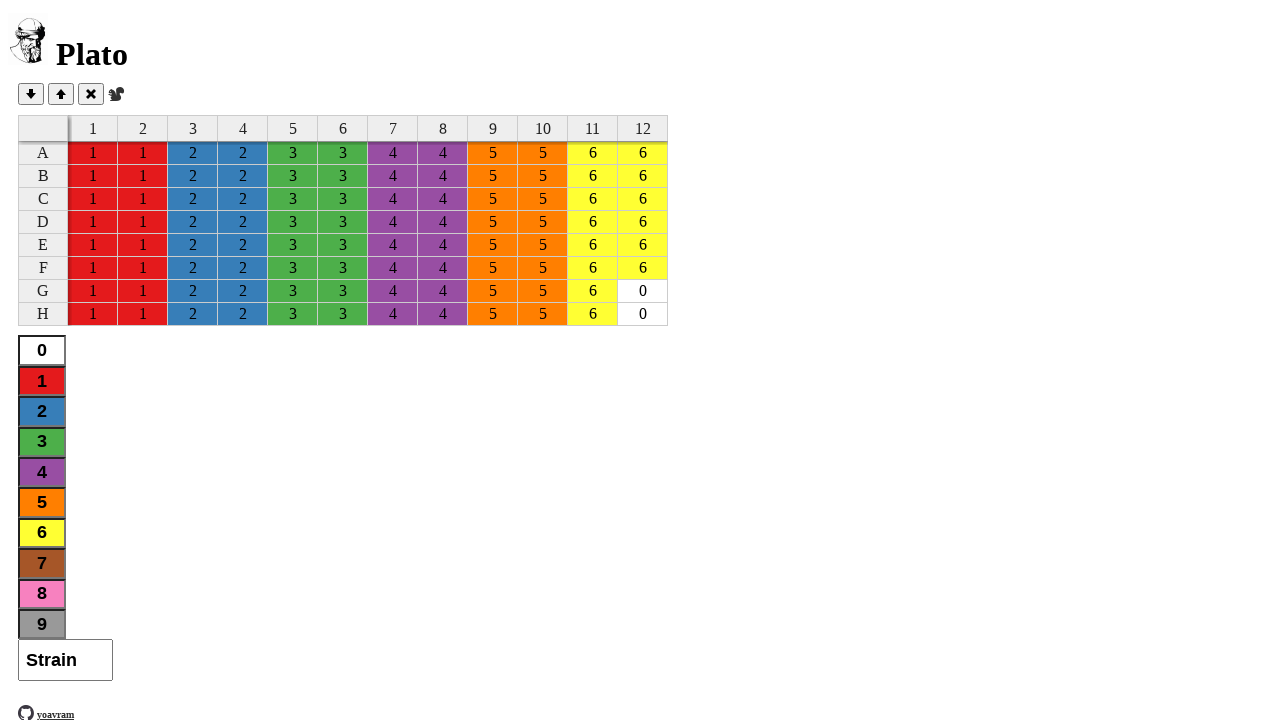

Waited for page to load after navigating to GitHub
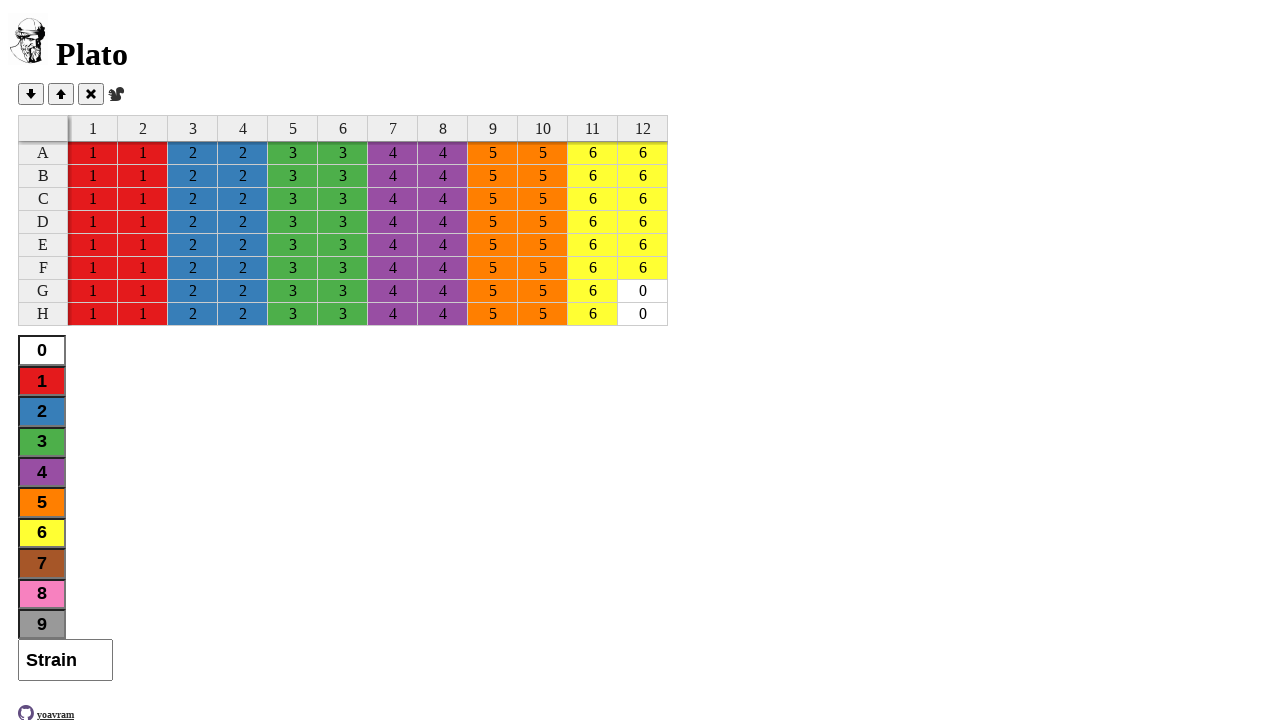

Verified 'github.com' is present in page content
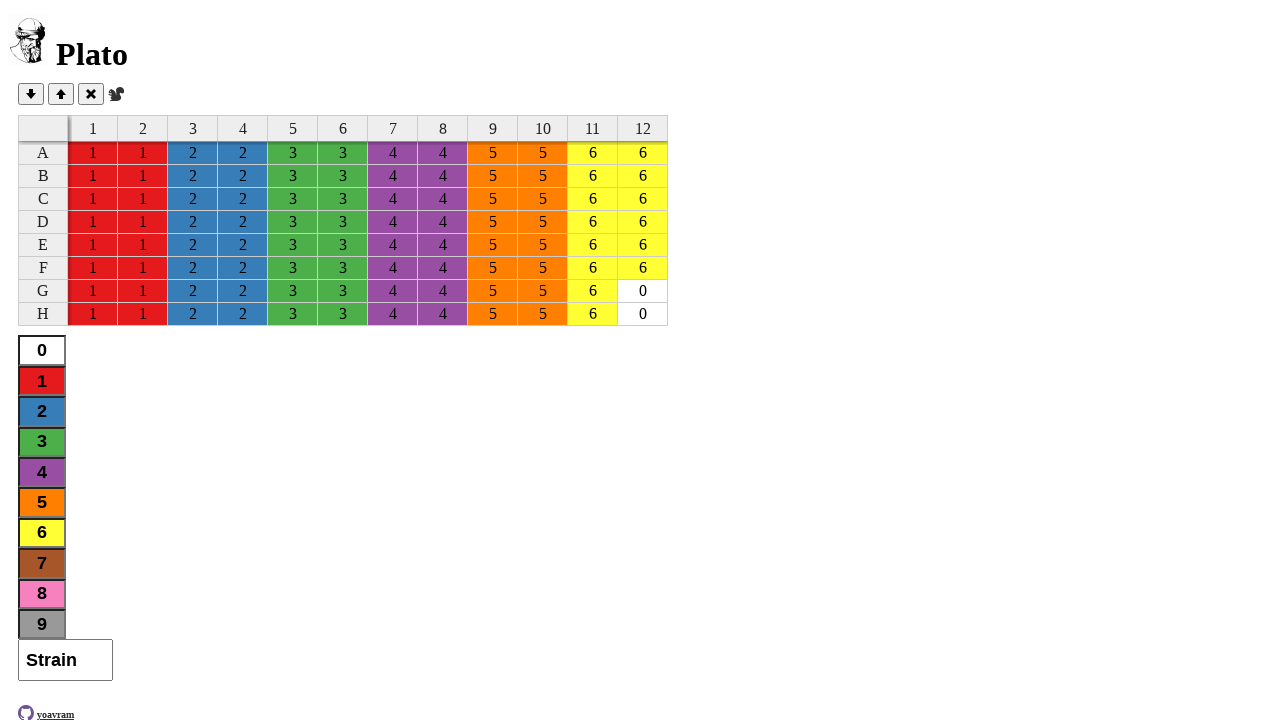

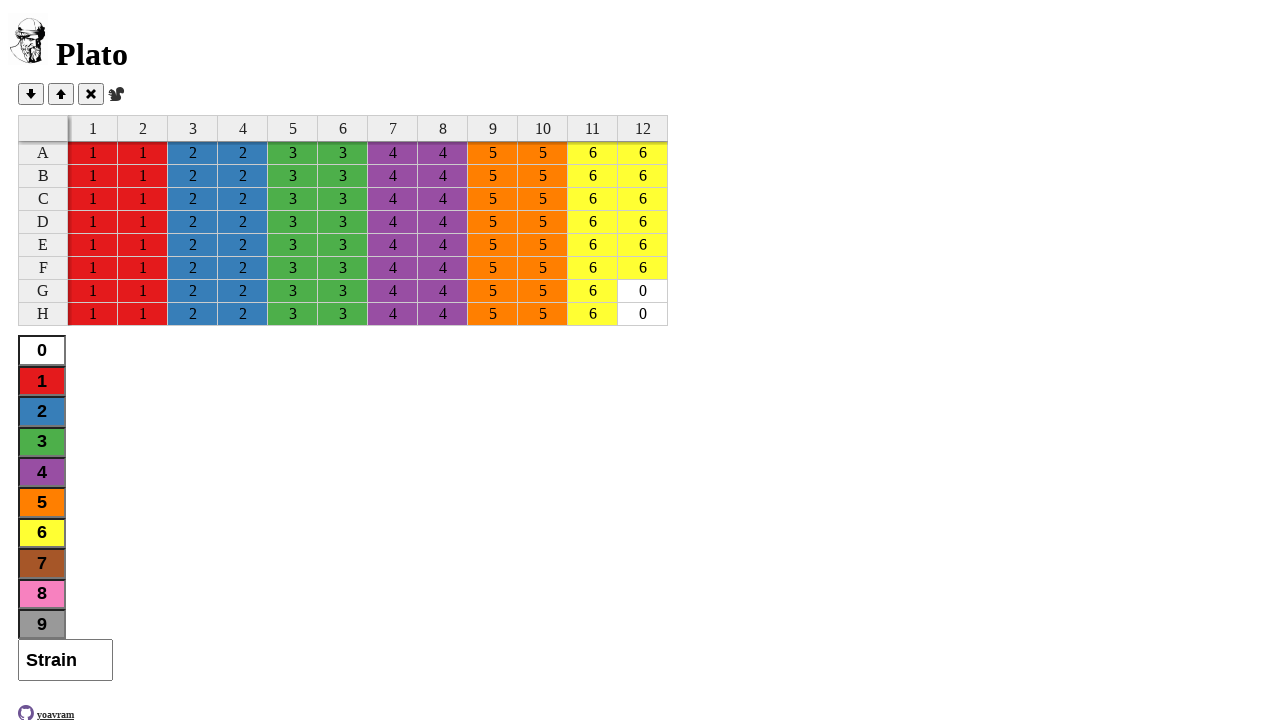